Tests iframe within iframe functionality by navigating to nested iframes and filling a text field

Starting URL: https://demo.automationtesting.in/Frames.html

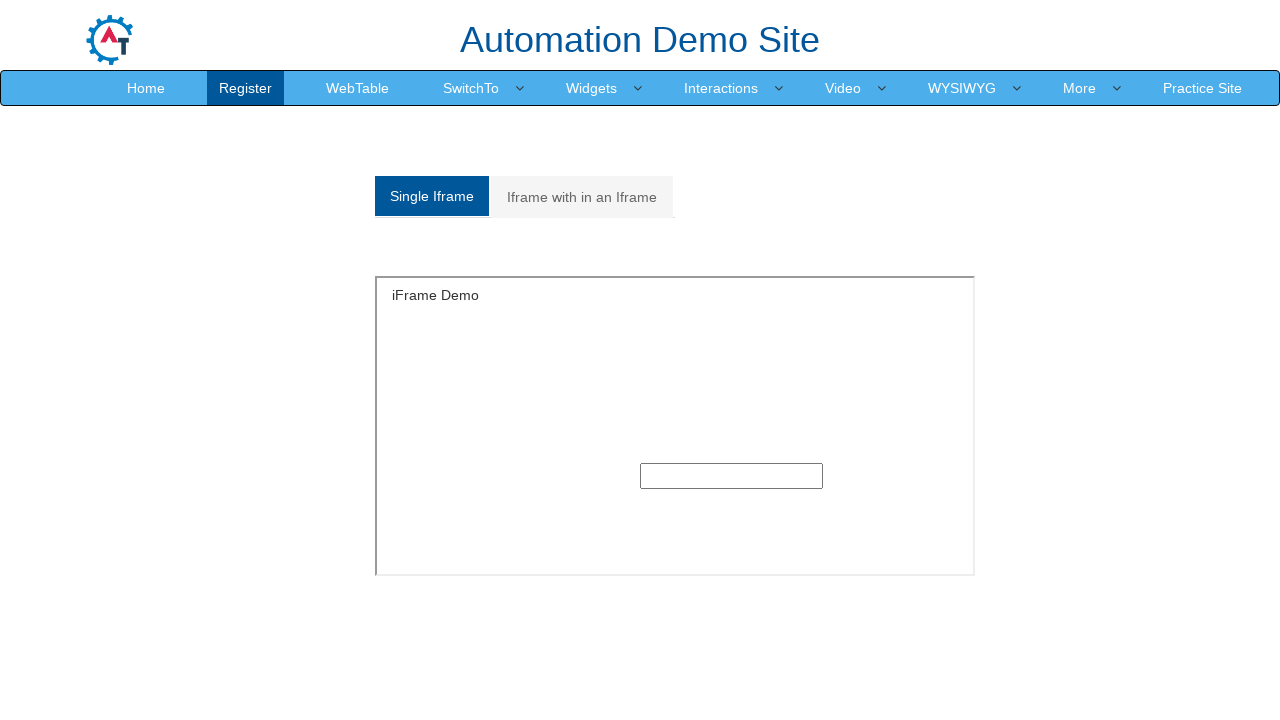

Clicked on 'Iframe with in an Iframe' tab at (582, 197) on xpath=//a[text()='Iframe with in an Iframe']
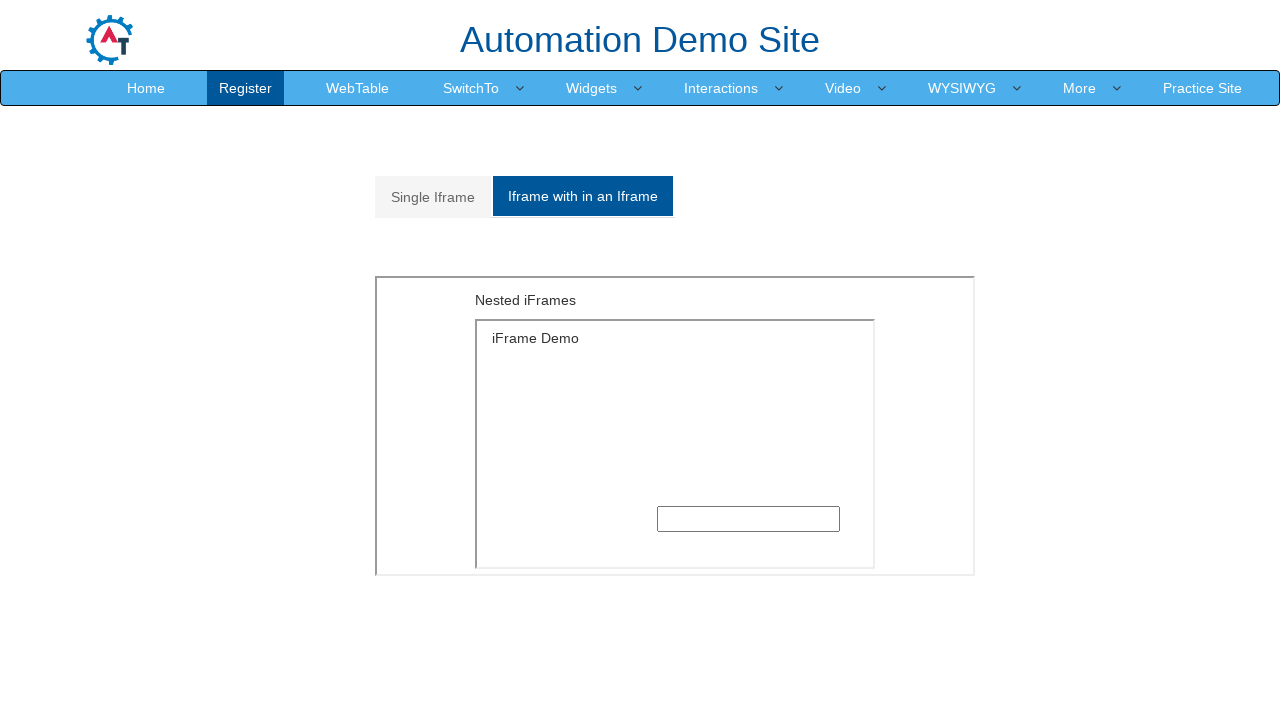

Located outer iframe
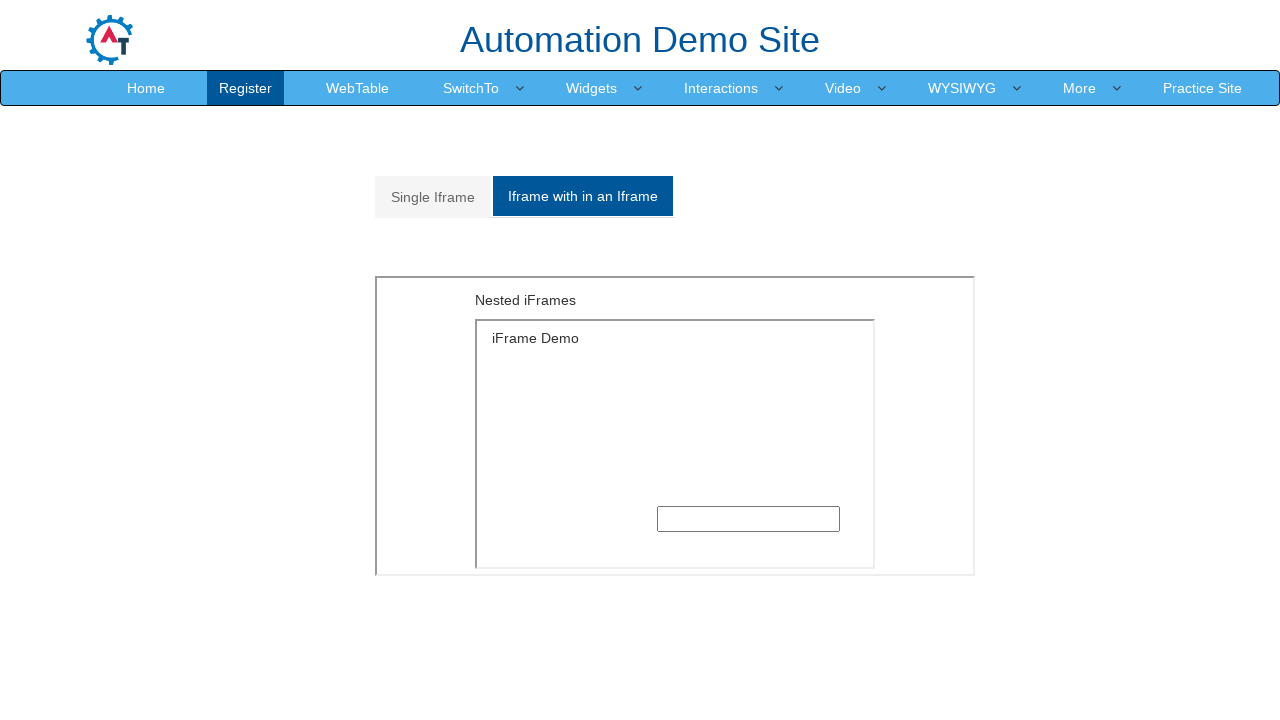

Located inner iframe within outer iframe
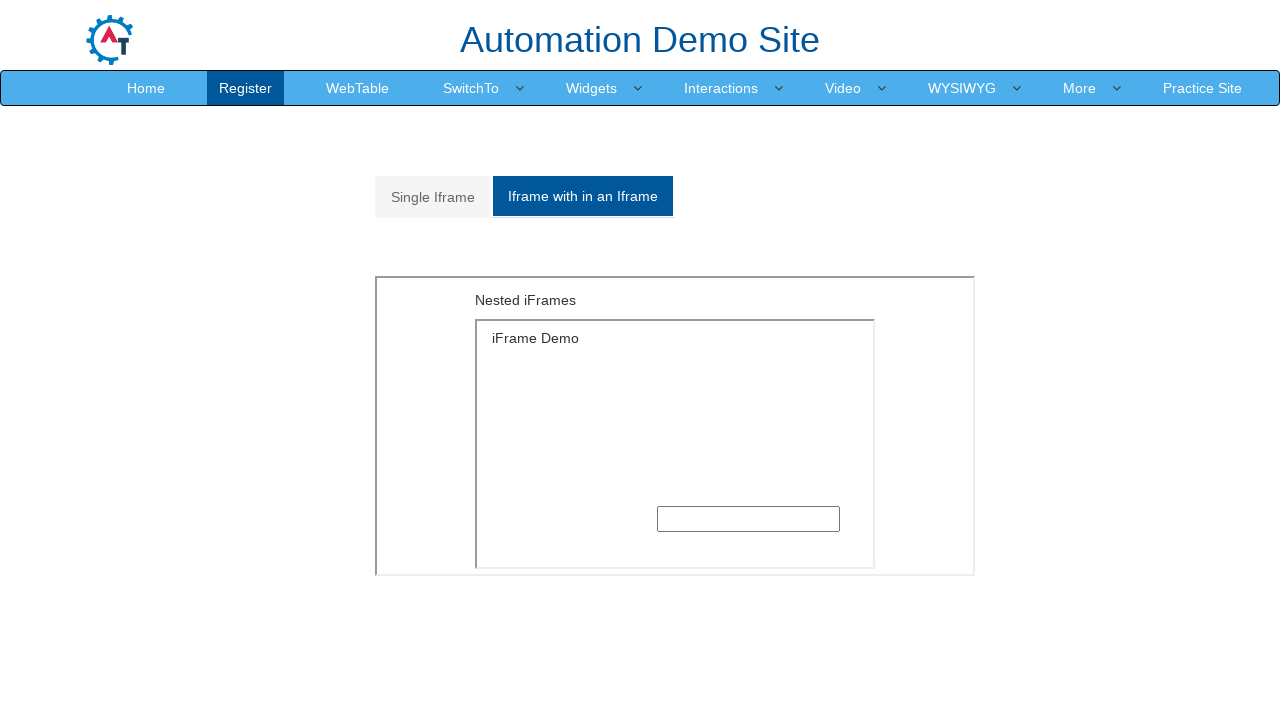

Filled text field in inner iframe with 'welcome' on xpath=//div[@id='Multiple']/iframe >> internal:control=enter-frame >> xpath=//di
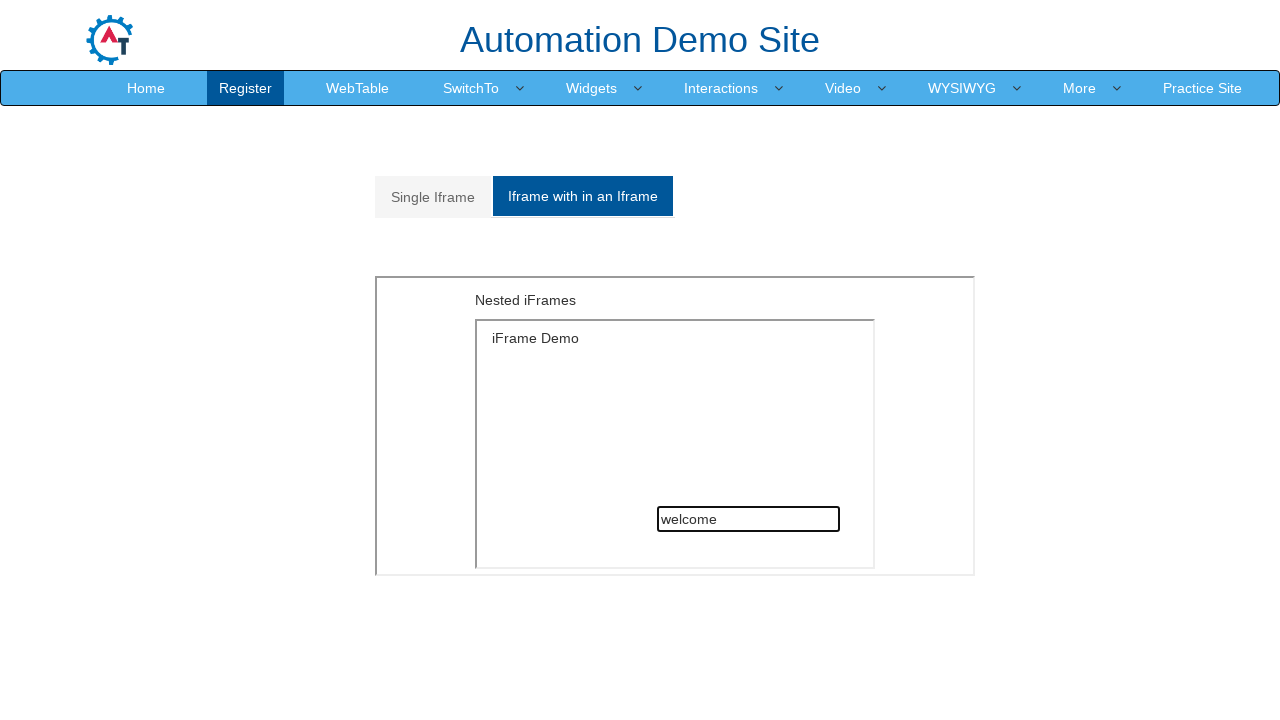

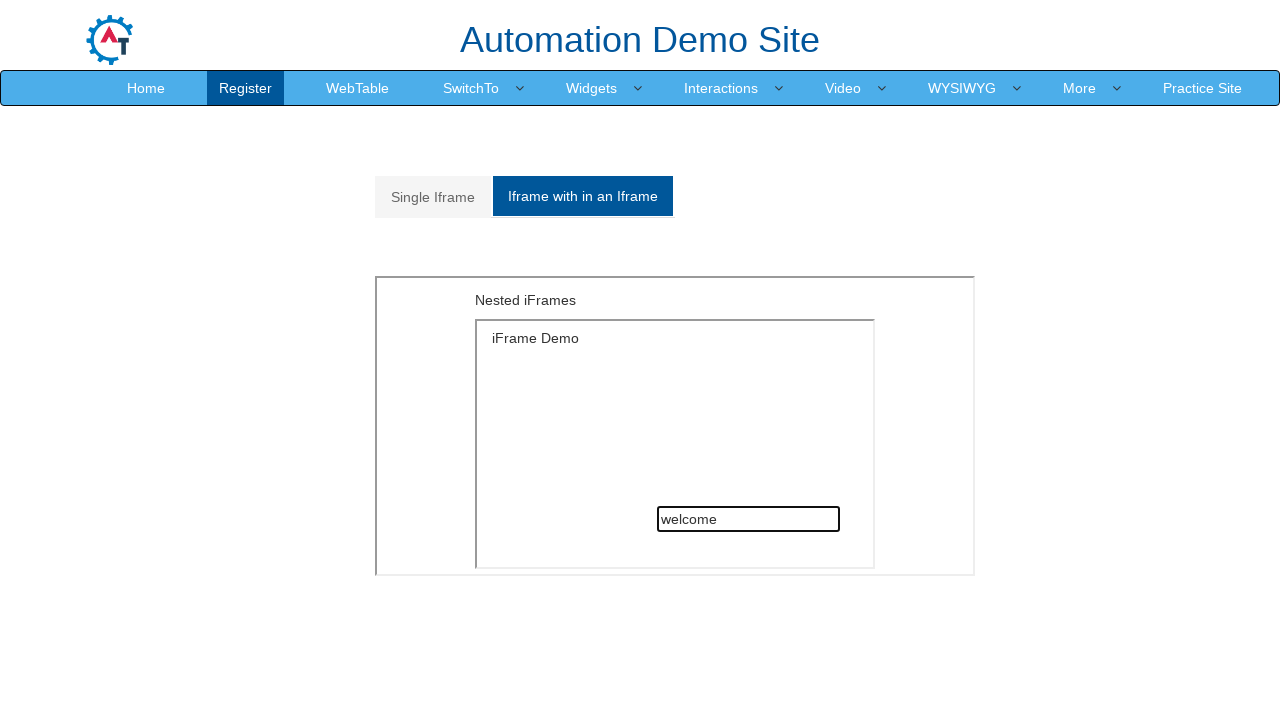